Tests login form submission without credentials and verifies error message is displayed

Starting URL: https://the-internet.herokuapp.com/

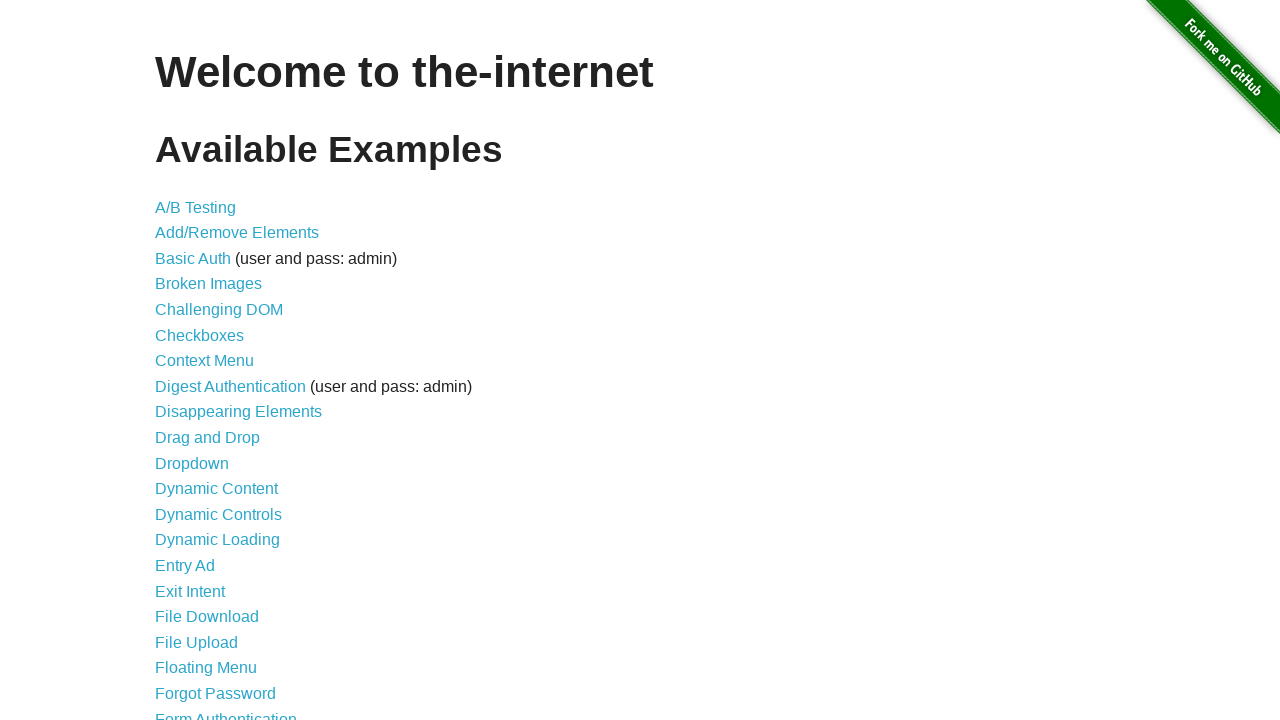

Clicked on Form Authentication link at (226, 712) on xpath=//*[@id="content"]/ul/li[21]/a
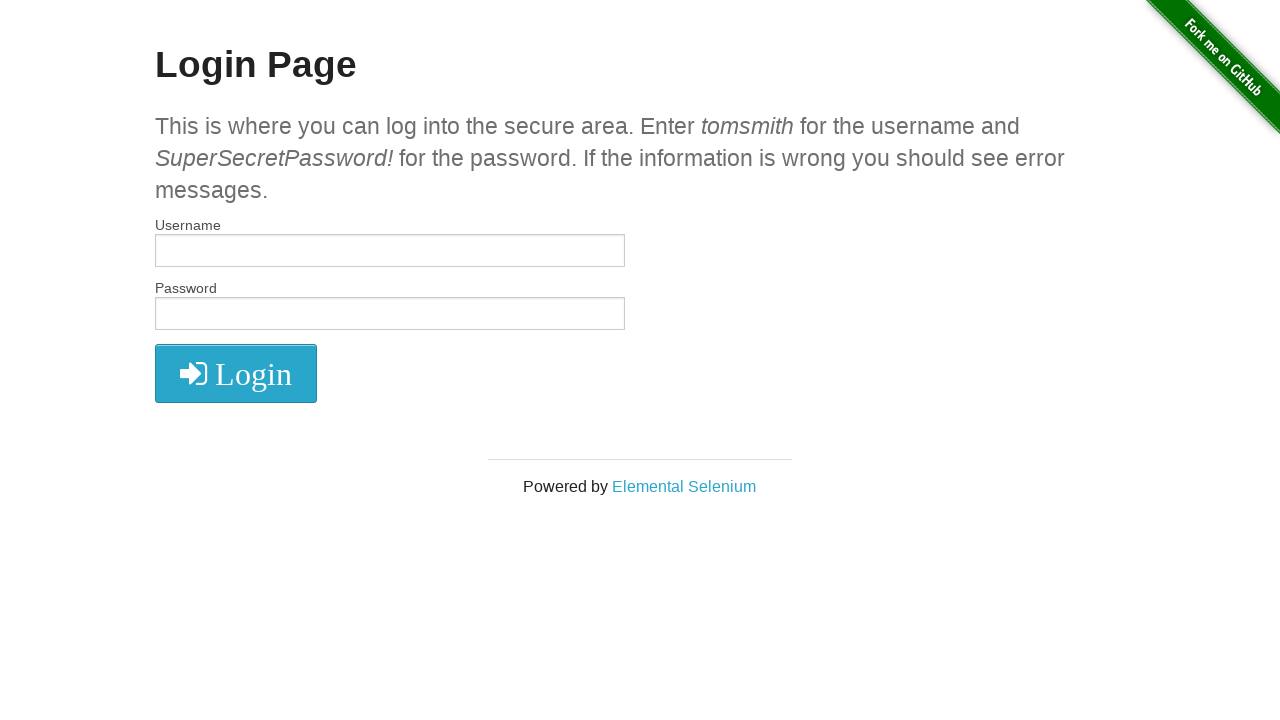

Clicked login button without entering credentials at (236, 373) on xpath=//*[@id="login"]/button
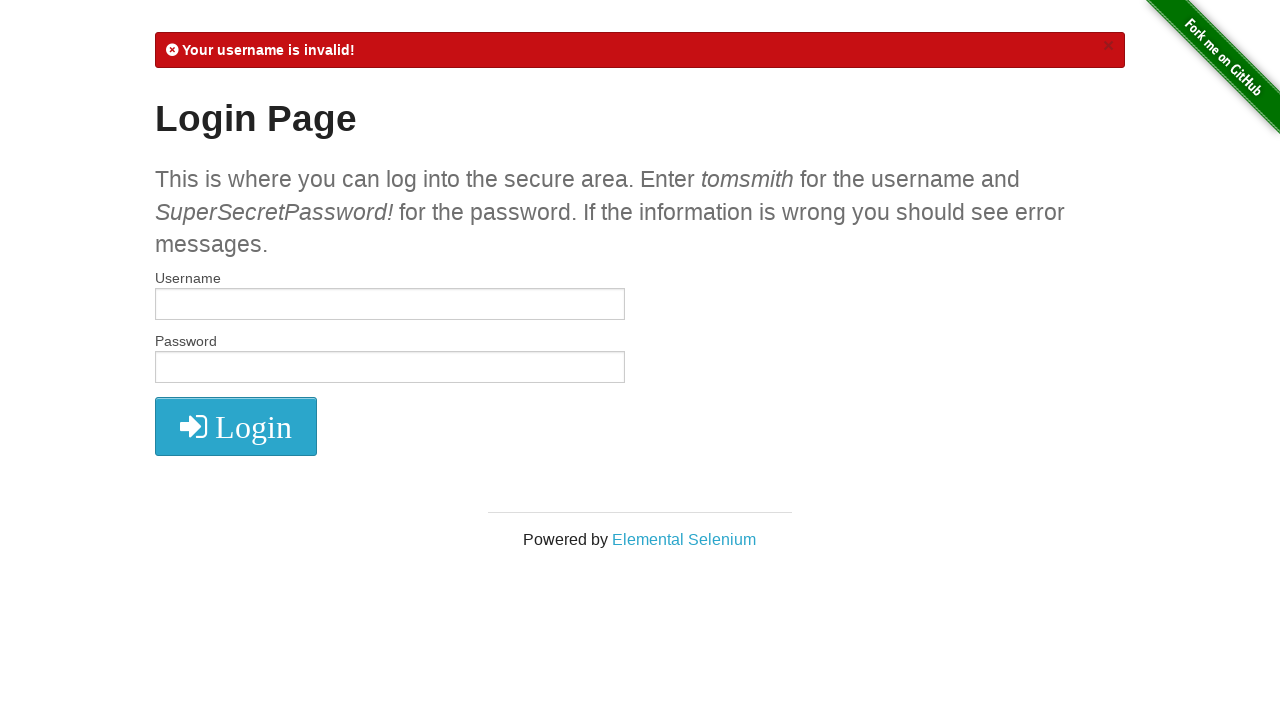

Error message appeared confirming validation
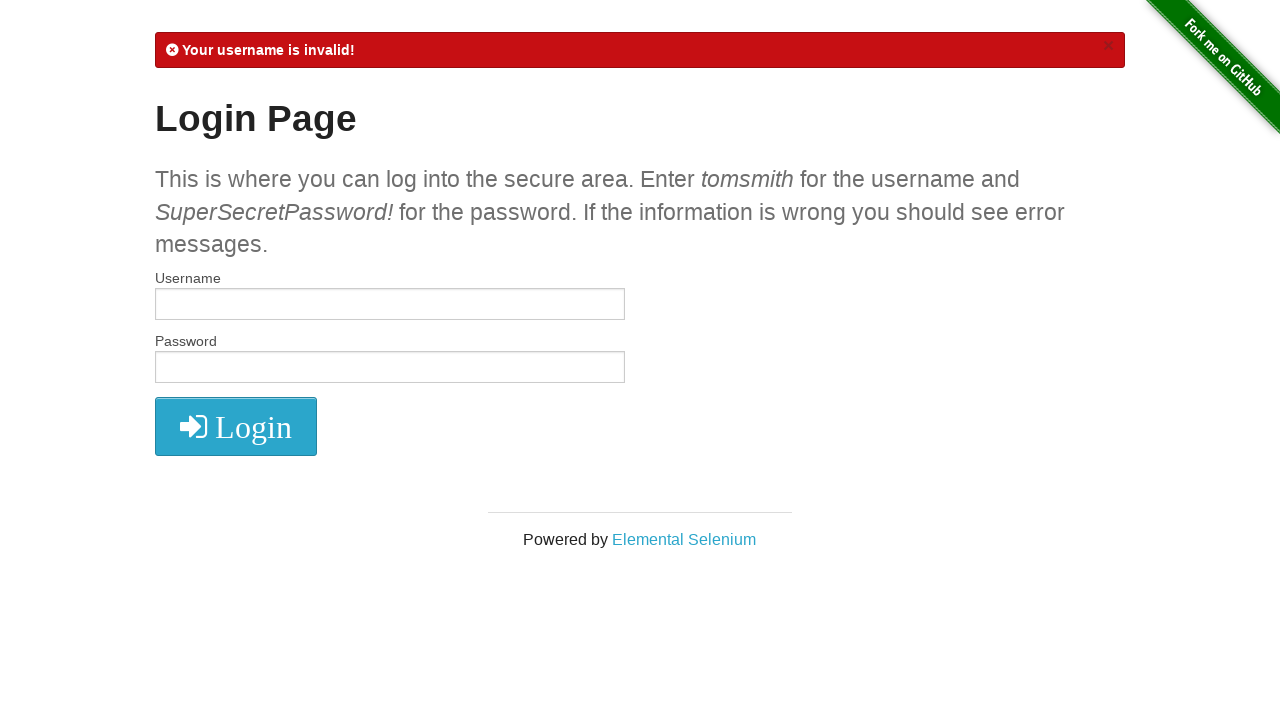

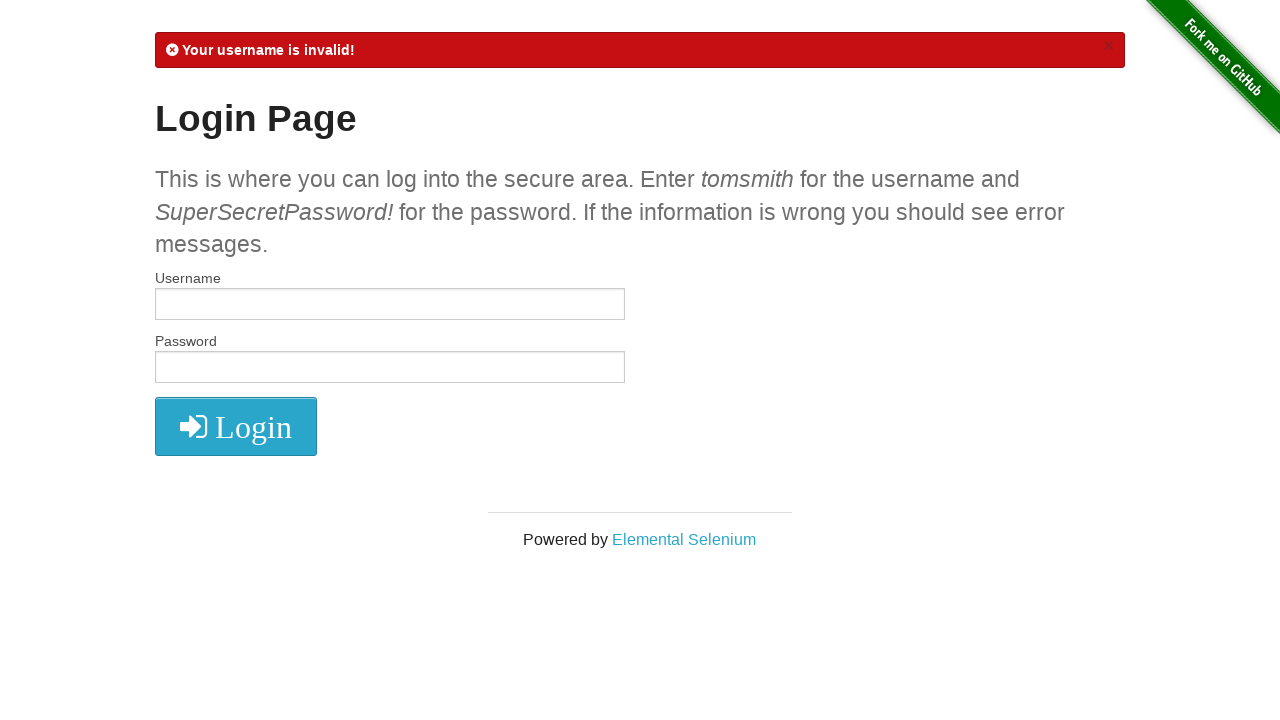